Tests a web form by entering text into a text box and clicking submit, then verifying the success message is displayed

Starting URL: https://www.selenium.dev/selenium/web/web-form.html

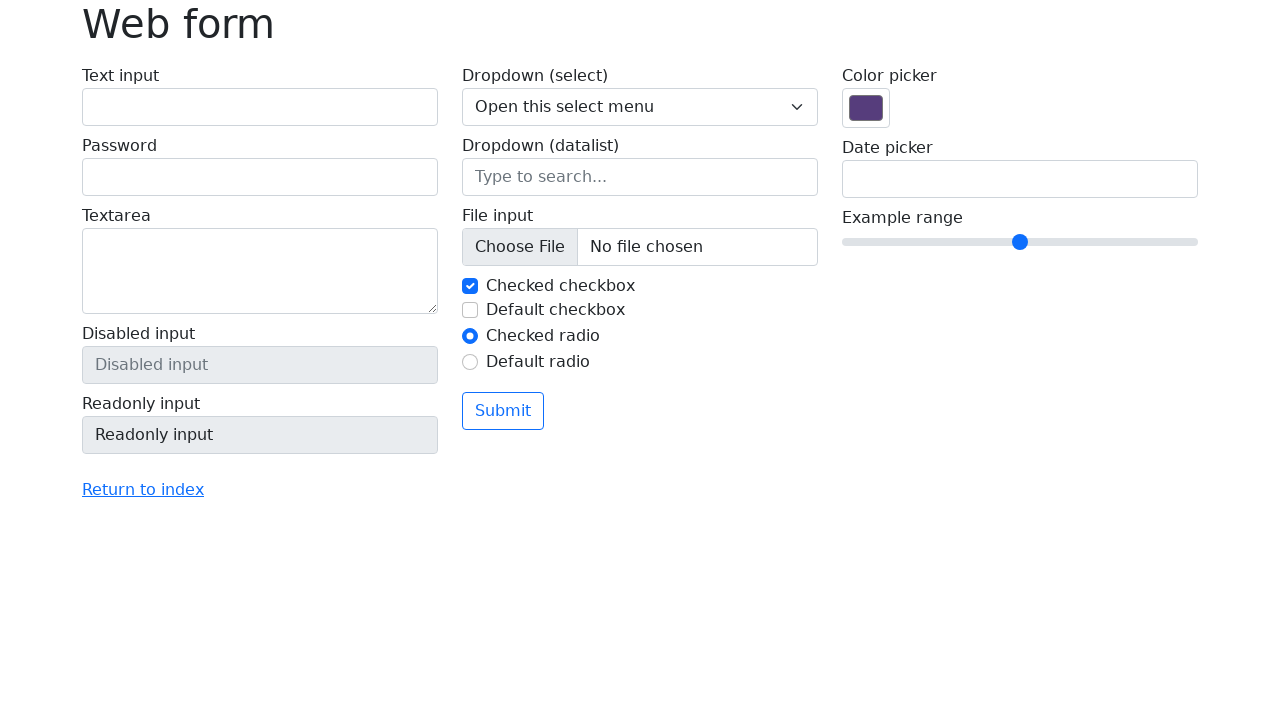

Filled text box with 'Selenium' on input[name='my-text']
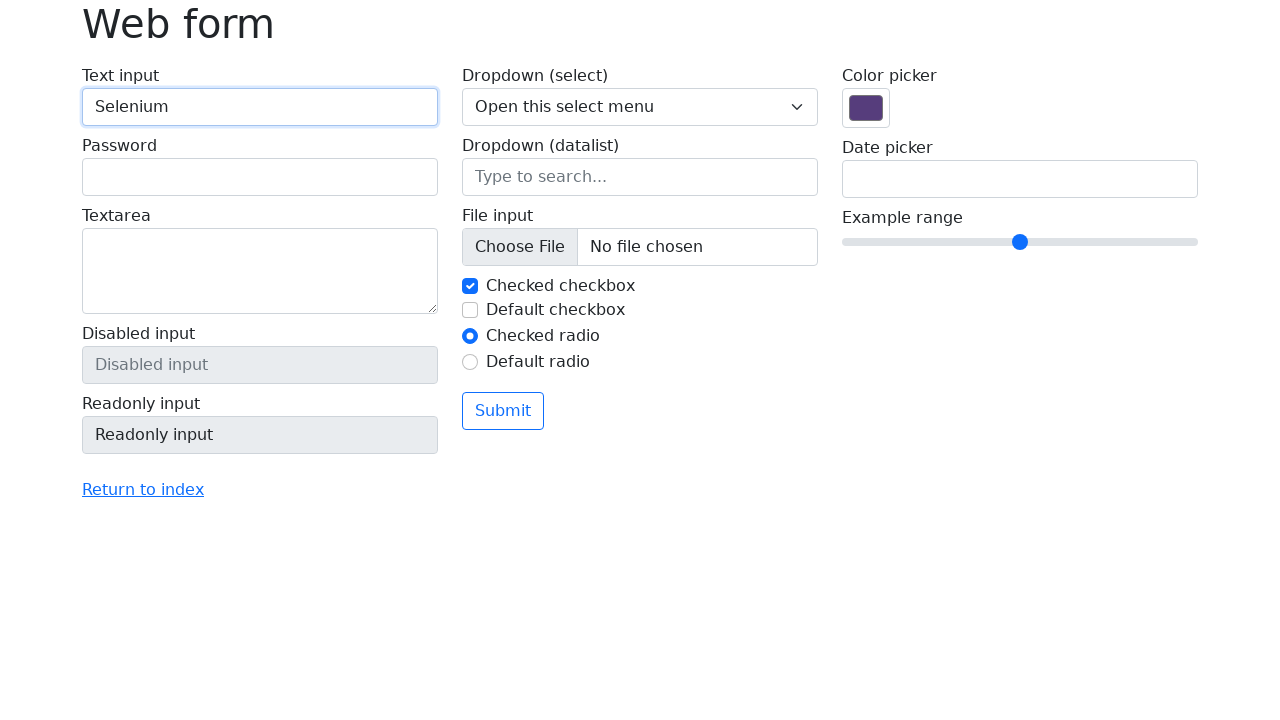

Clicked submit button at (503, 411) on button
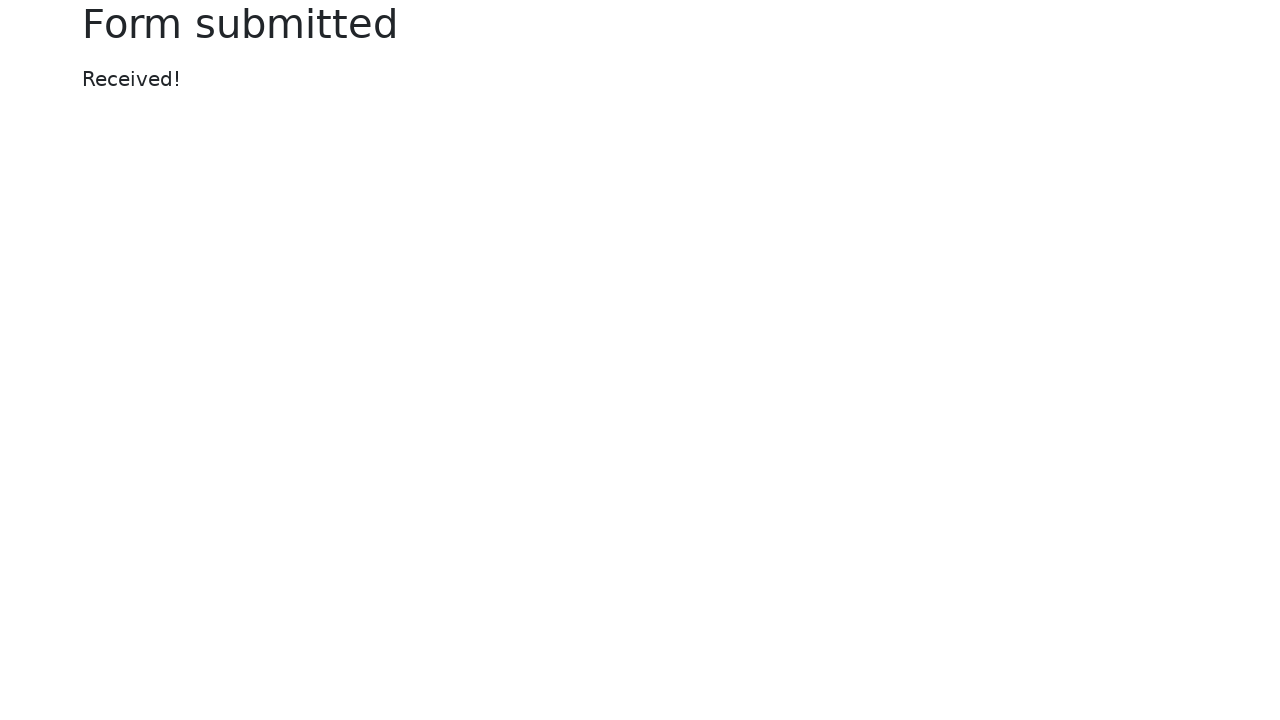

Success message displayed
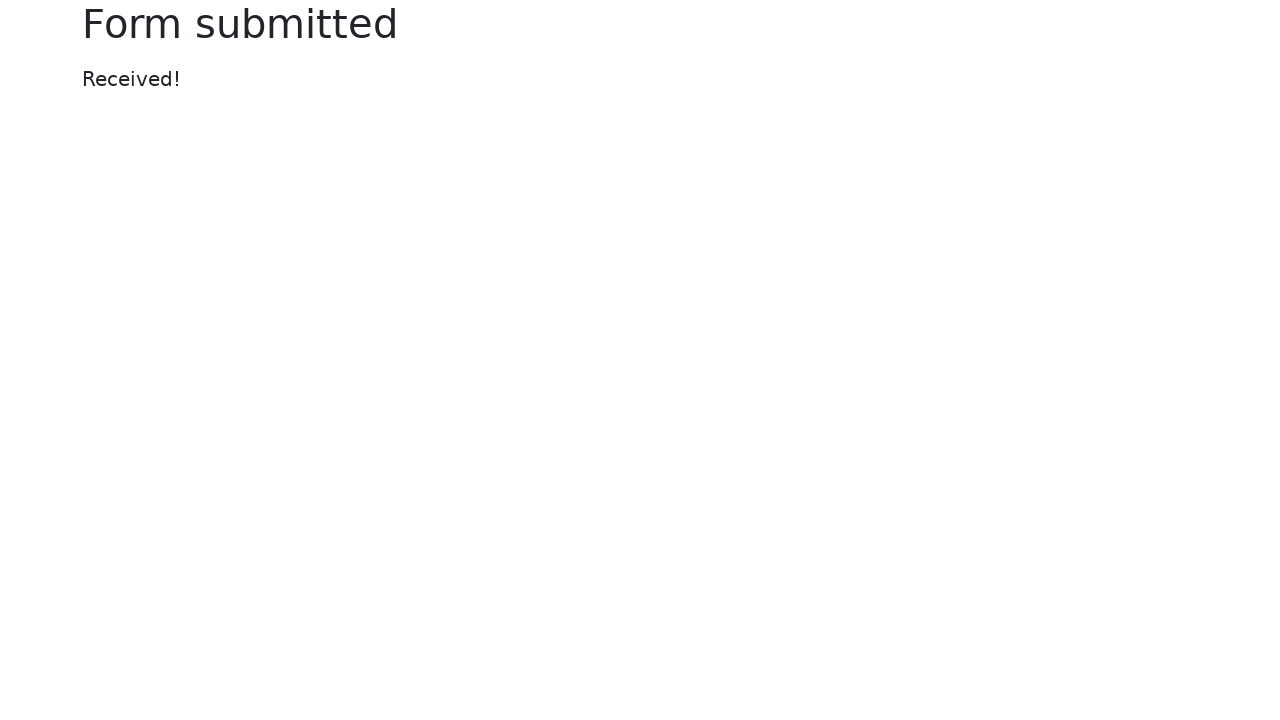

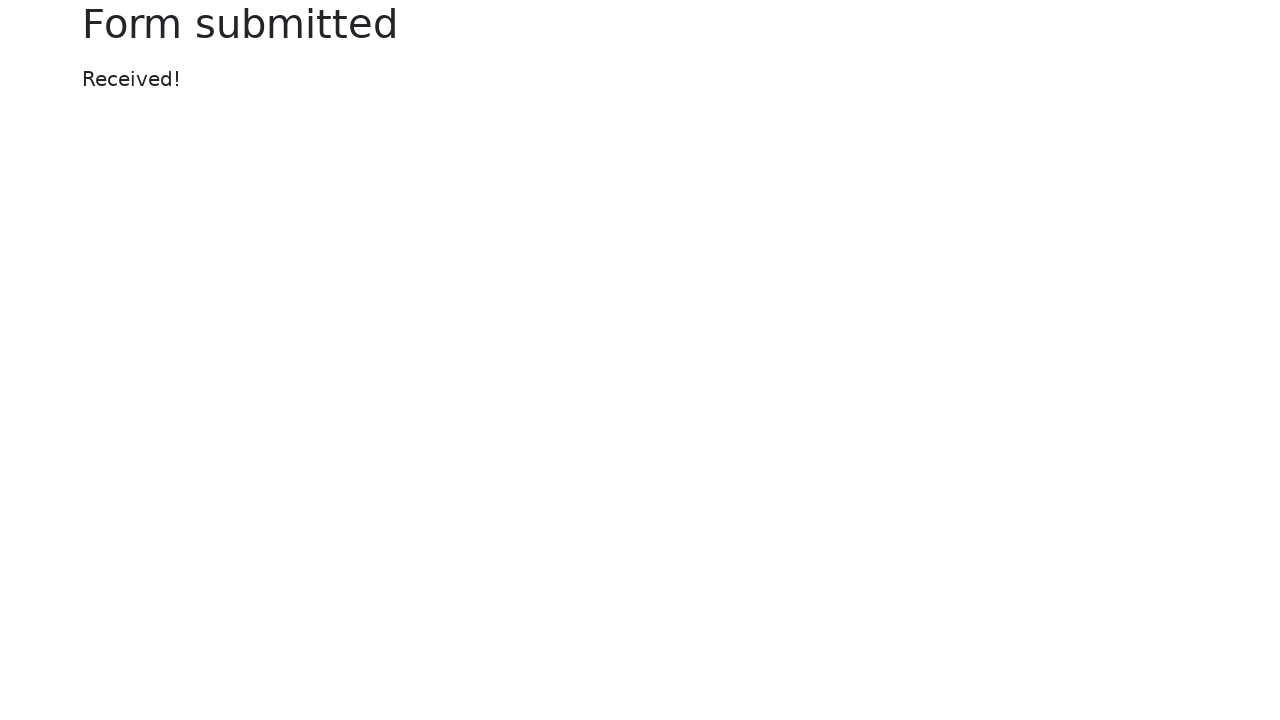